Navigates to Middlesex College course catalog, submits the search form to view courses, hides the filter panel, and navigates through the paginated course results.

Starting URL: https://selfserv.middlesexcc.edu/Student/Courses

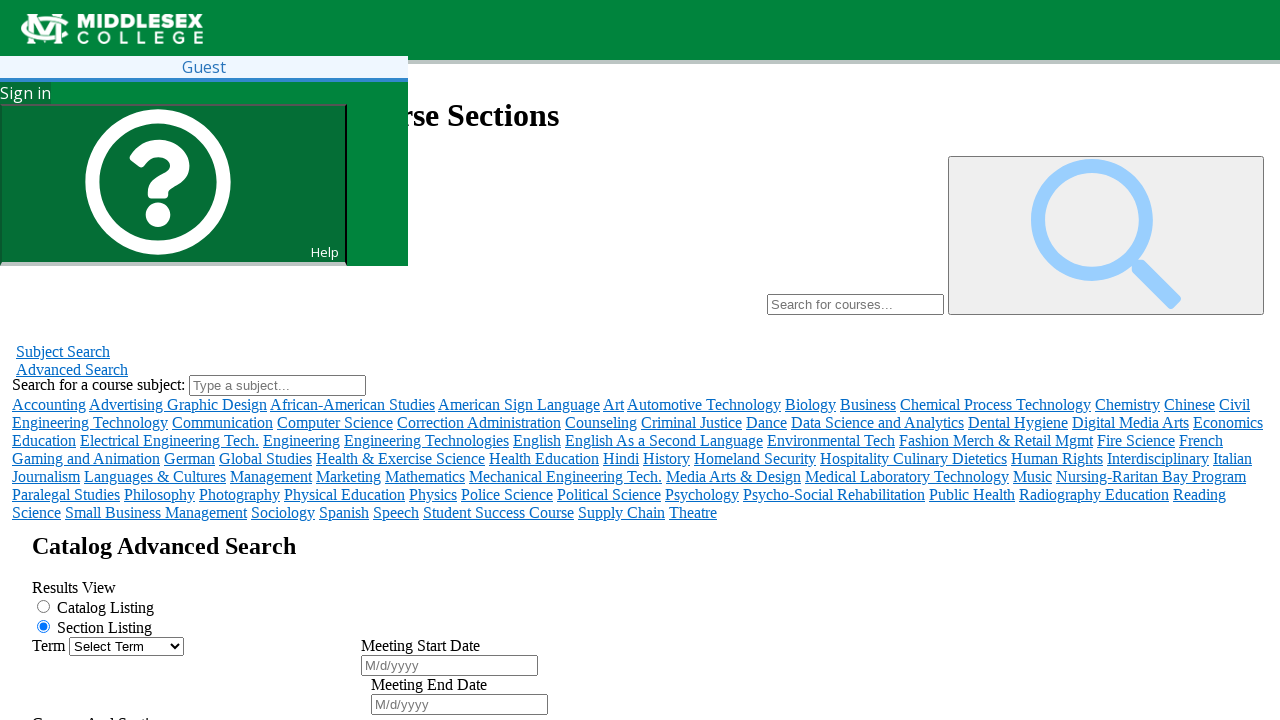

Clicked search button to submit course search form at (110, 678) on #submit-search-form
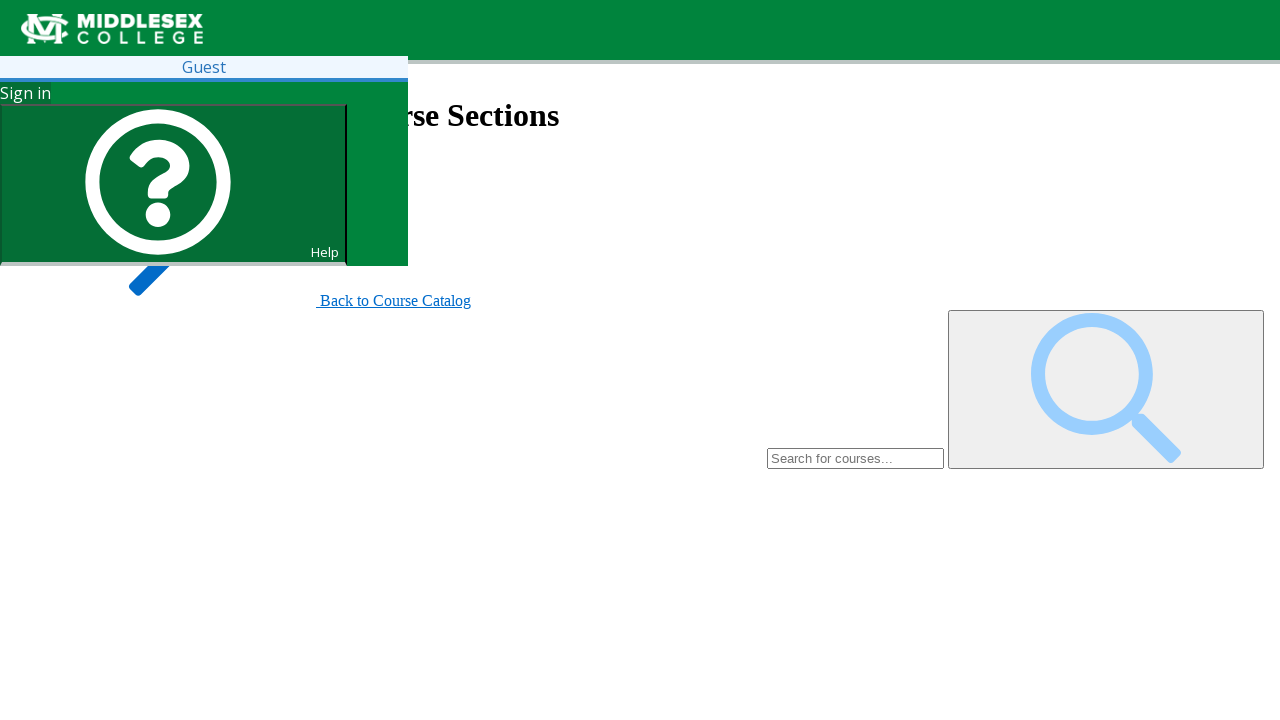

Waited for hide filters button to become visible
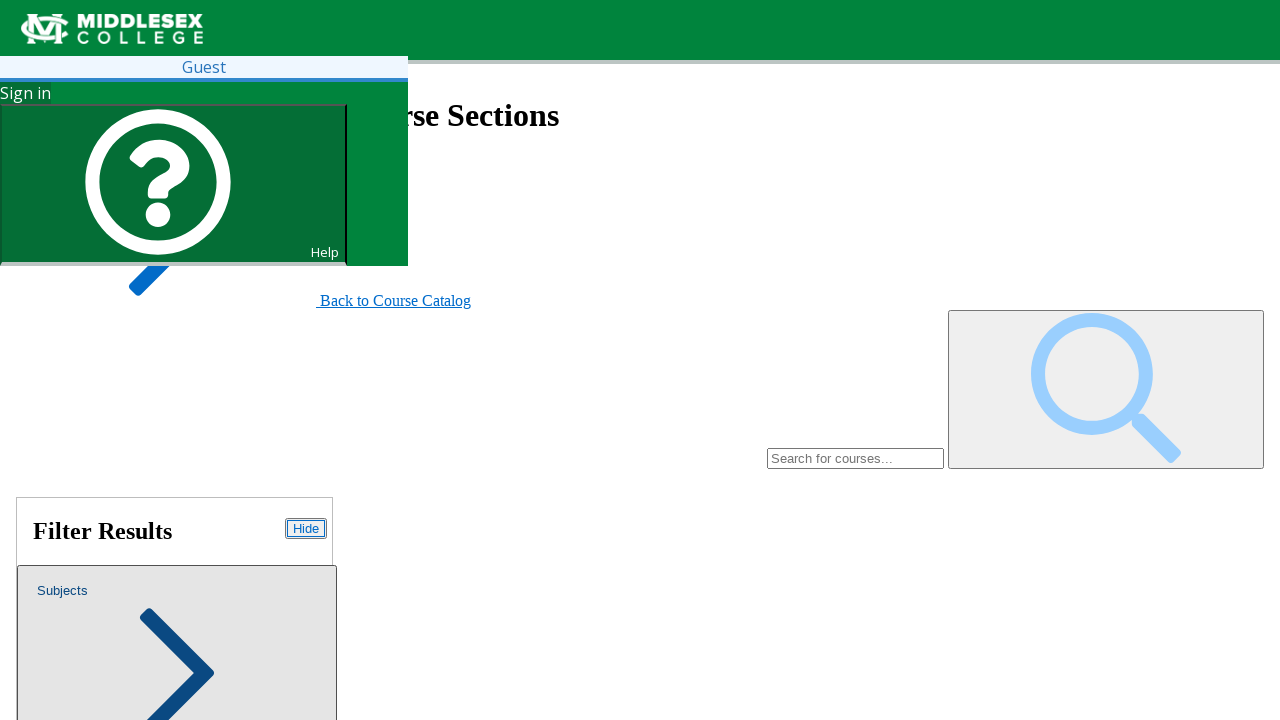

Clicked hide filters button to collapse filter panel at (306, 528) on #course-catalog-hide-filters-button
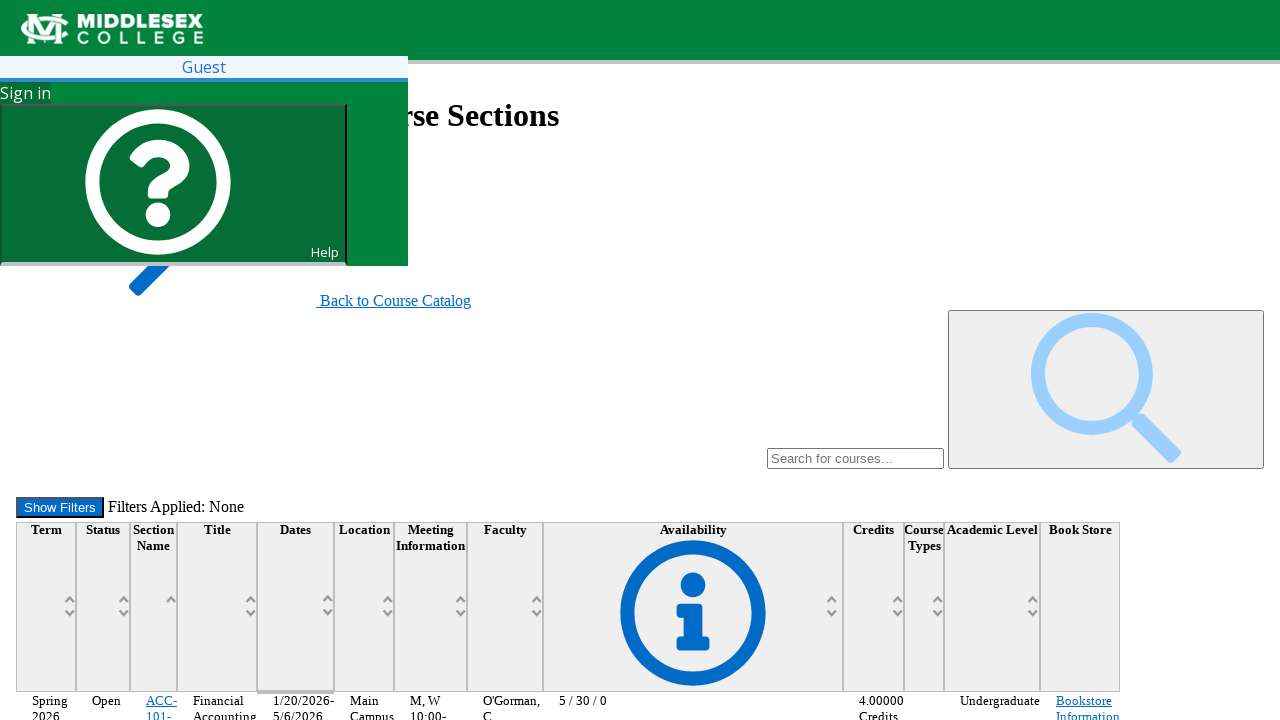

Waited for course results table to load
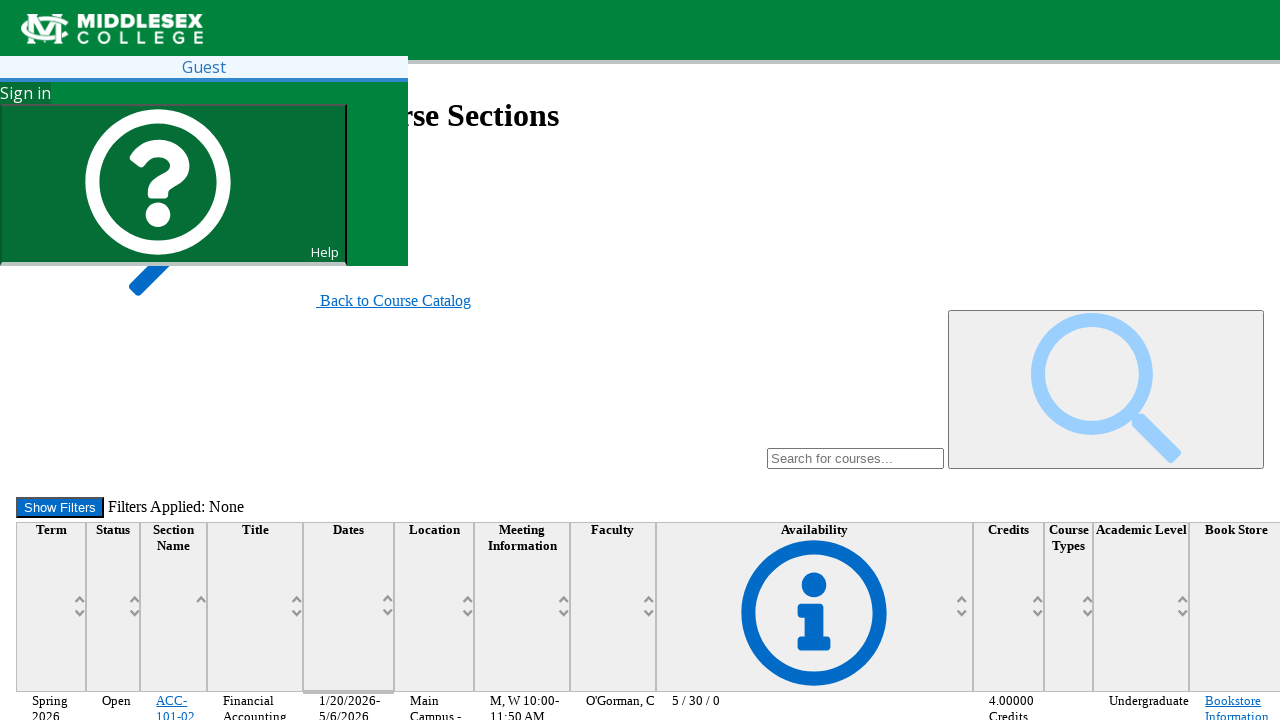

Clicked next page button to navigate to next set of course results at (174, 624) on #course-results-next-page
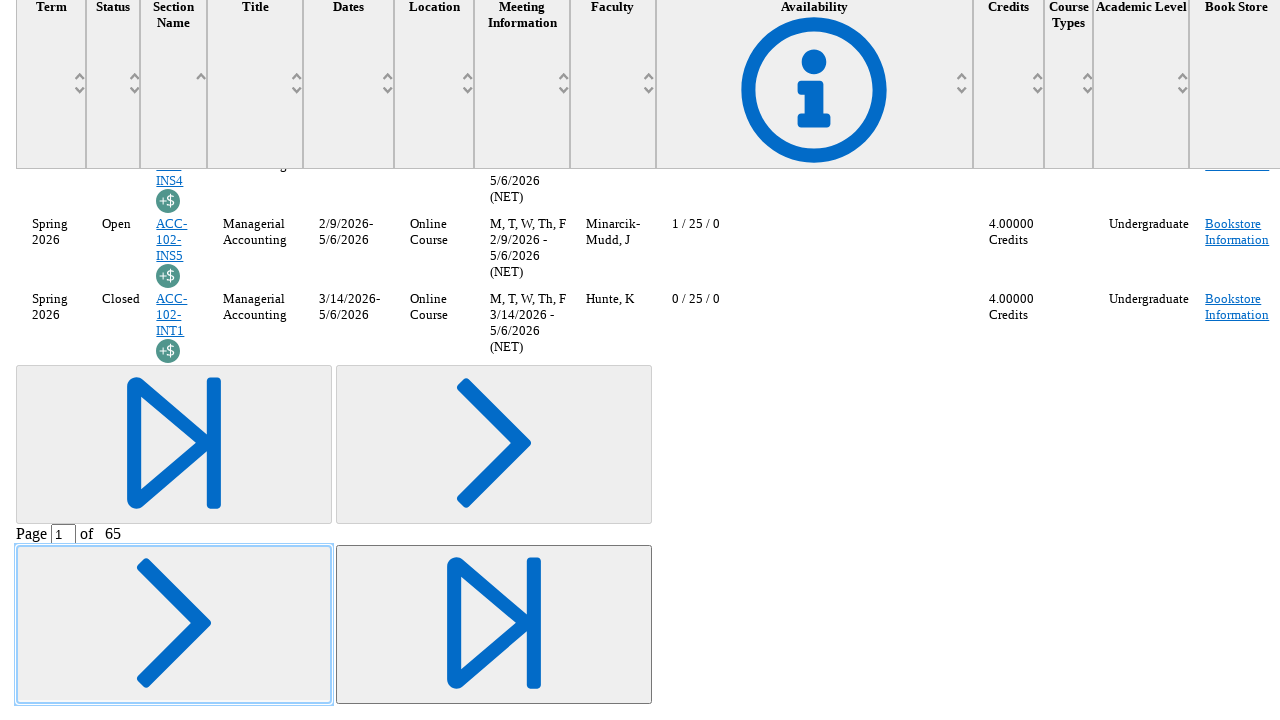

Waited for next page of course results to load
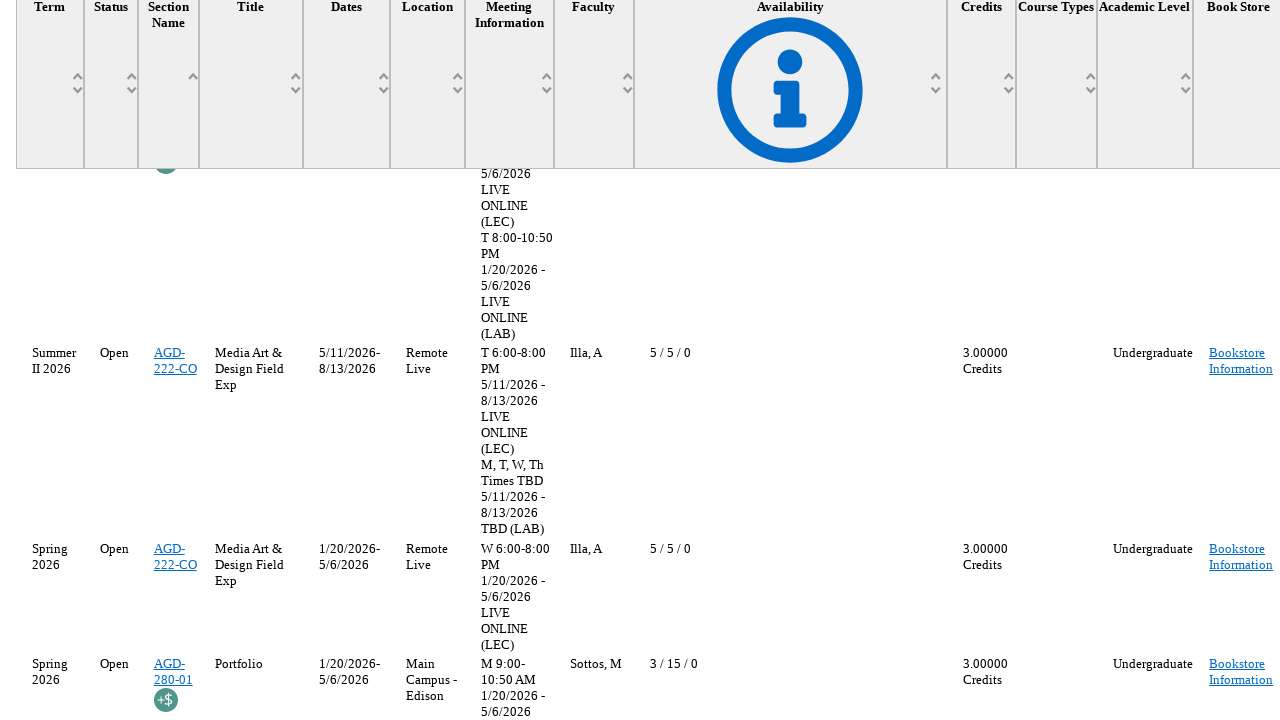

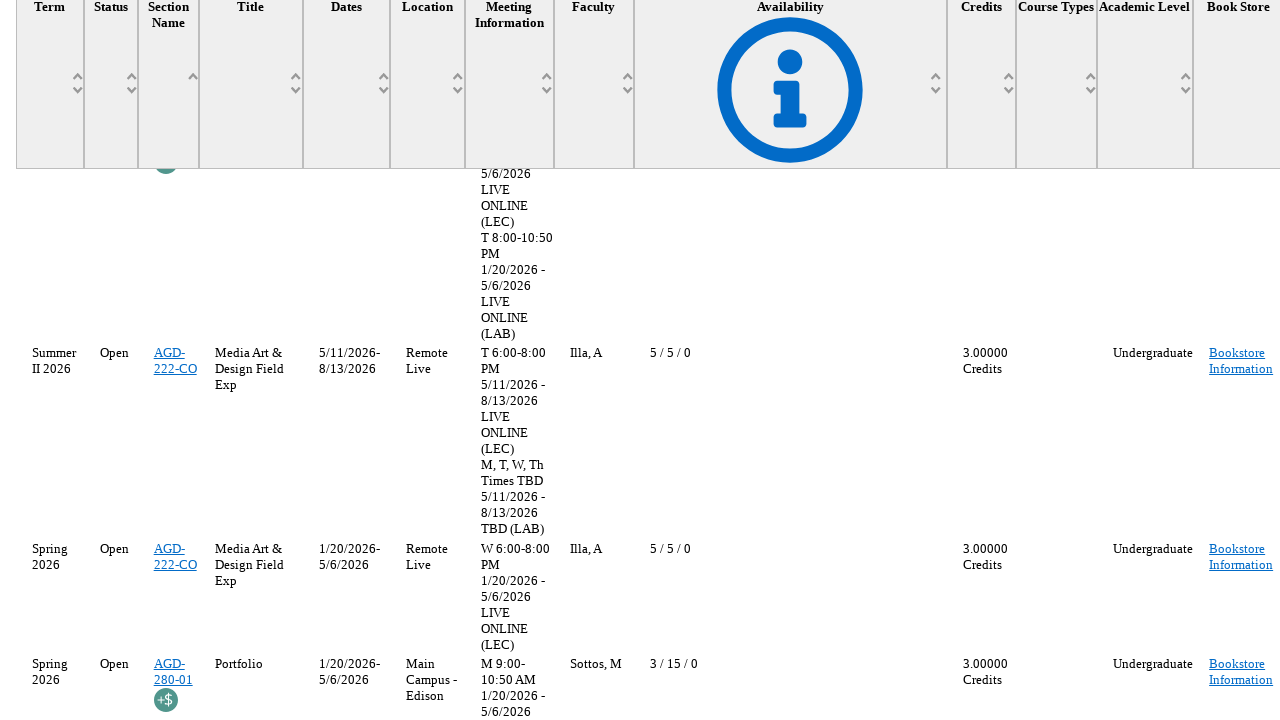